Tests file upload functionality by selecting a file using the file input and clicking the upload button to submit the form

Starting URL: https://the-internet.herokuapp.com/upload

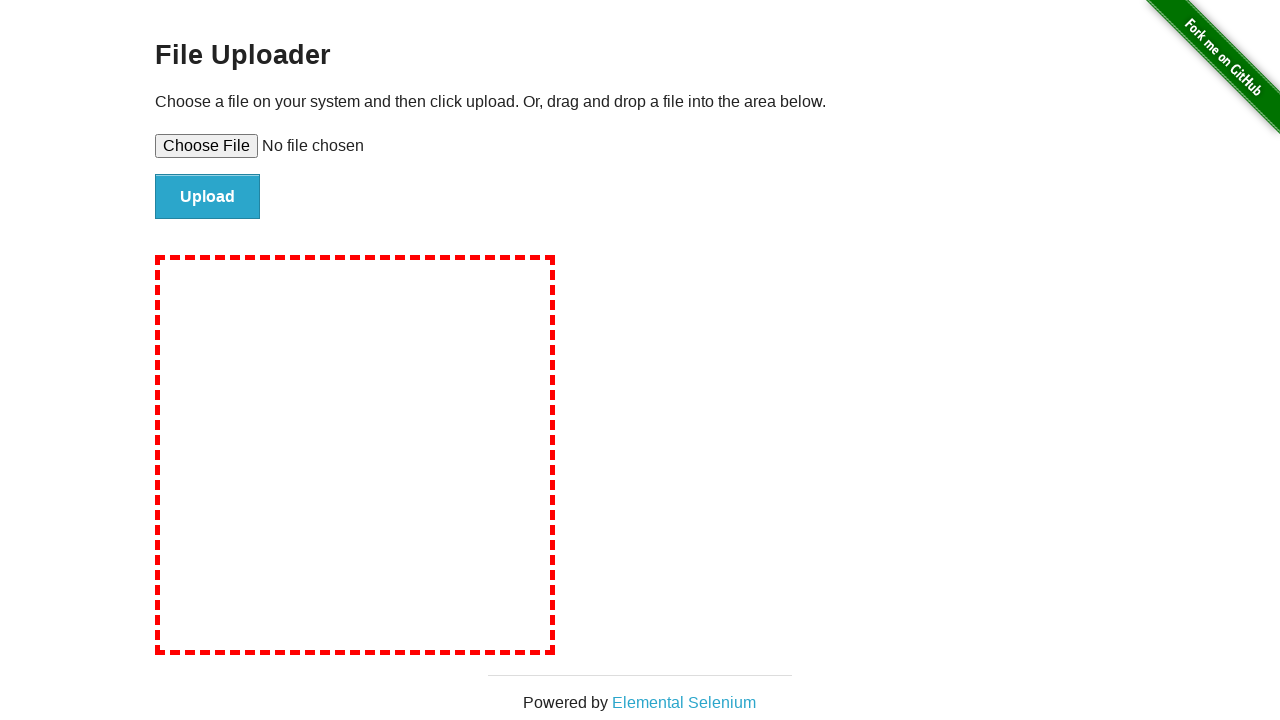

Selected file for upload using file input
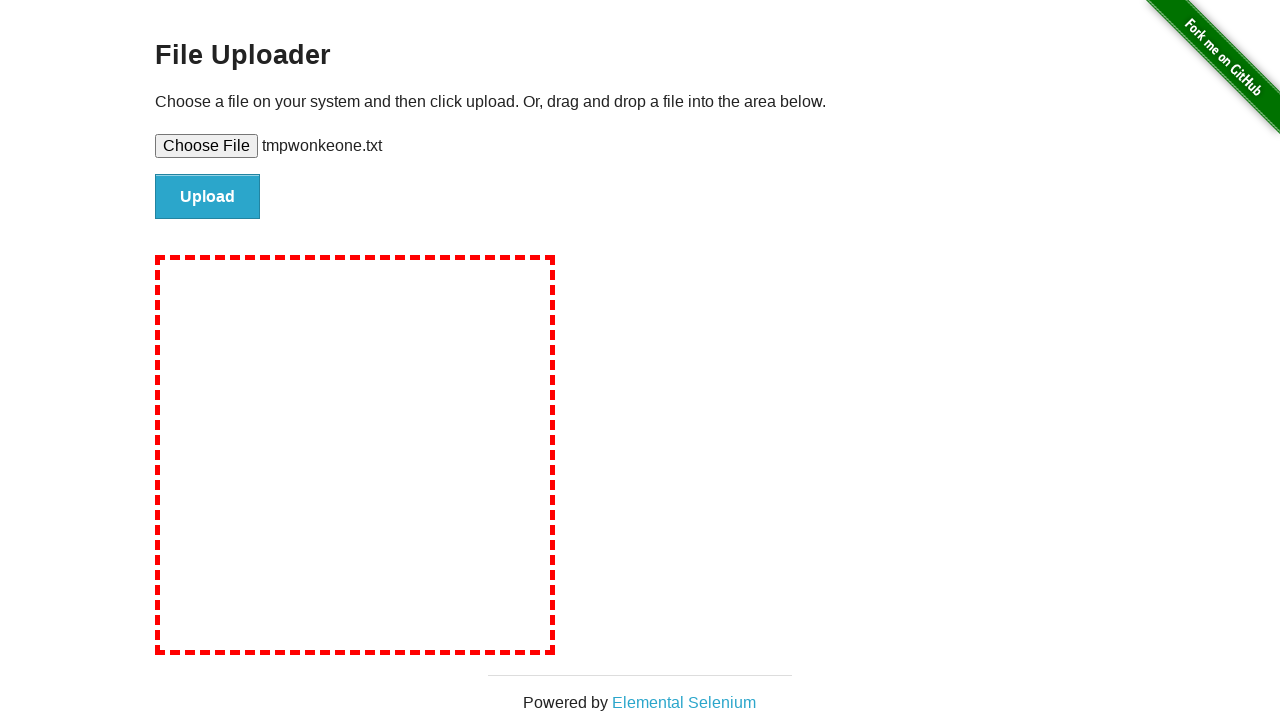

Clicked upload button to submit file at (208, 197) on input#file-submit
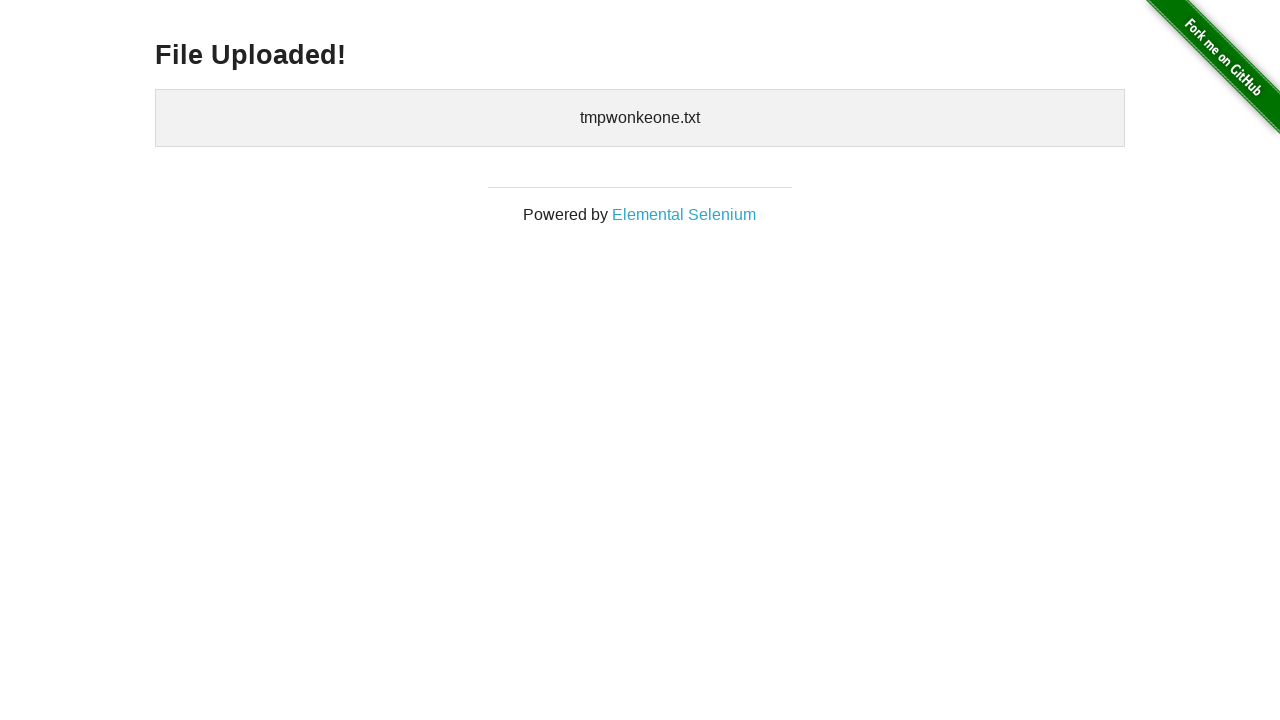

Upload confirmation message appeared
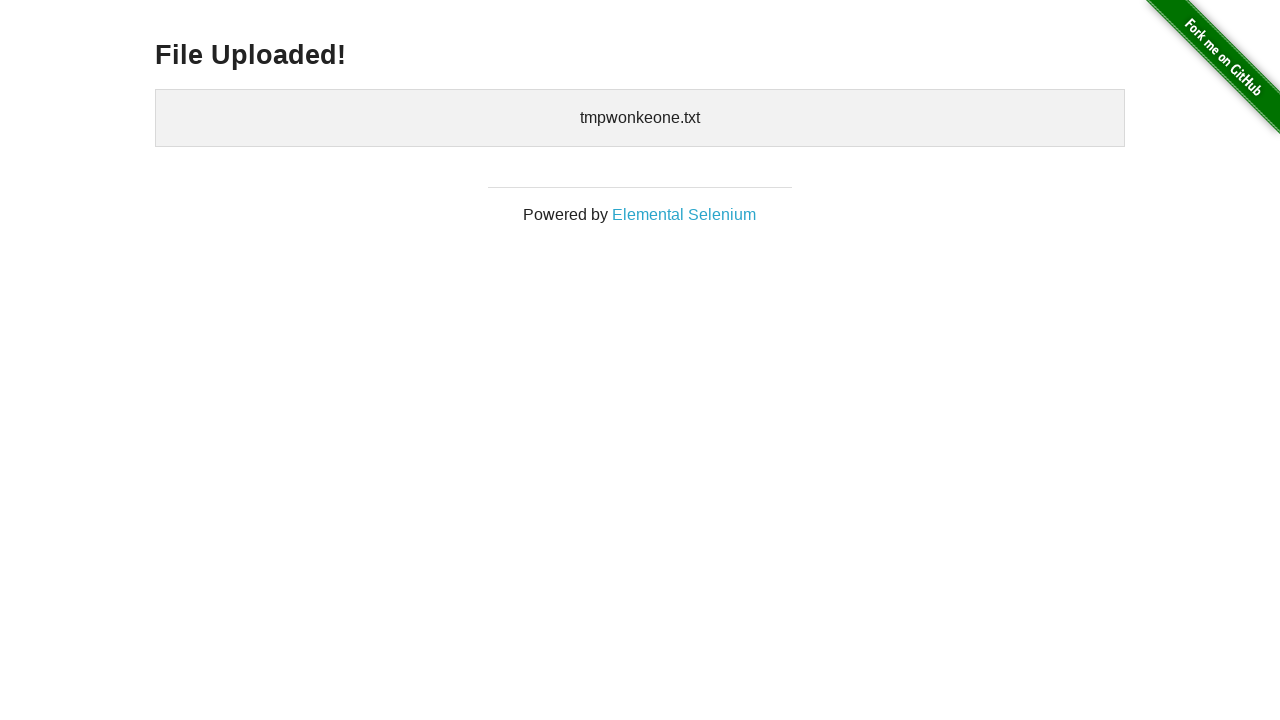

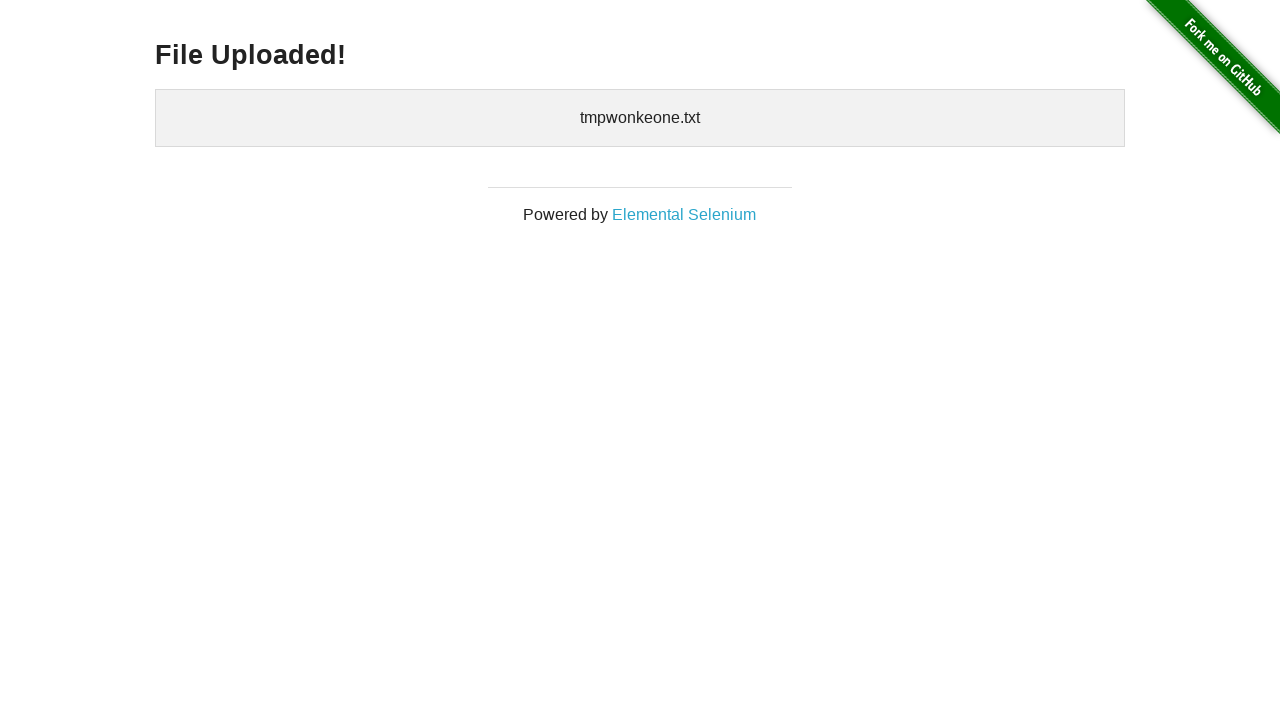